Tests table column sorting functionality by clicking on a column header twice and verifying that the data is sorted correctly

Starting URL: https://rahulshettyacademy.com/seleniumPractise/#/offers

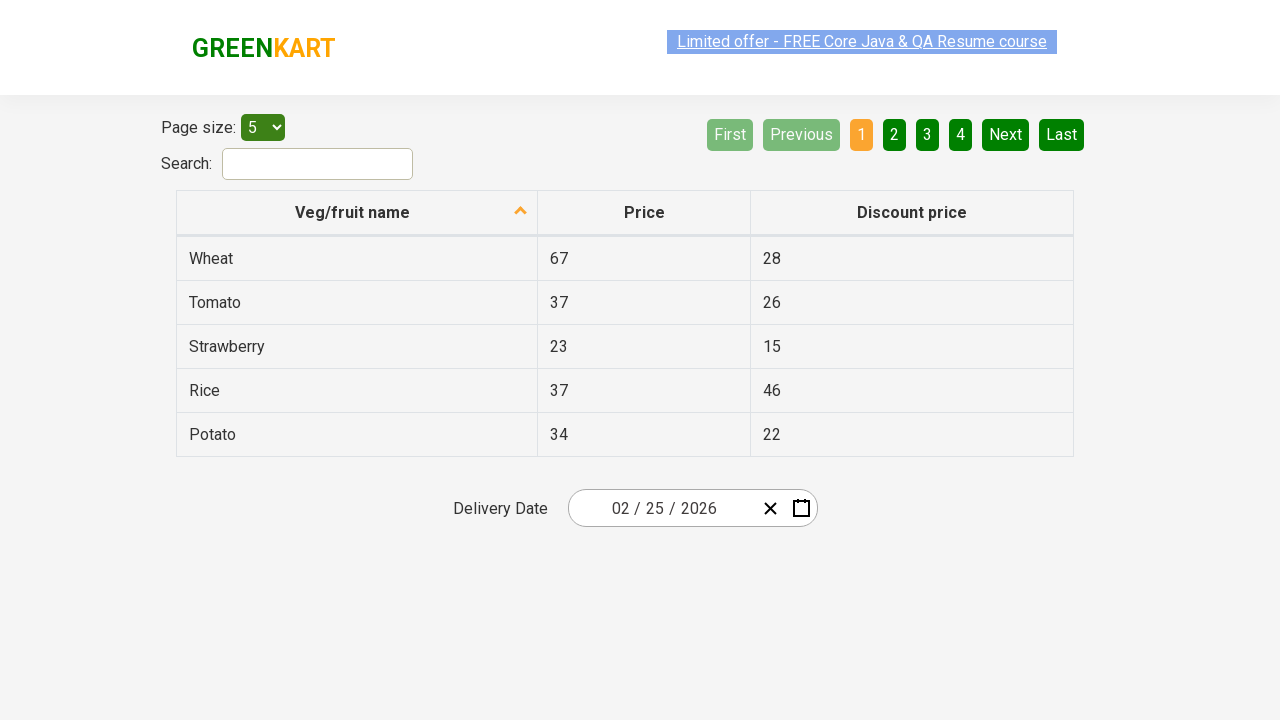

Clicked on second column header to sort at (644, 213) on tr th:nth-child(2)
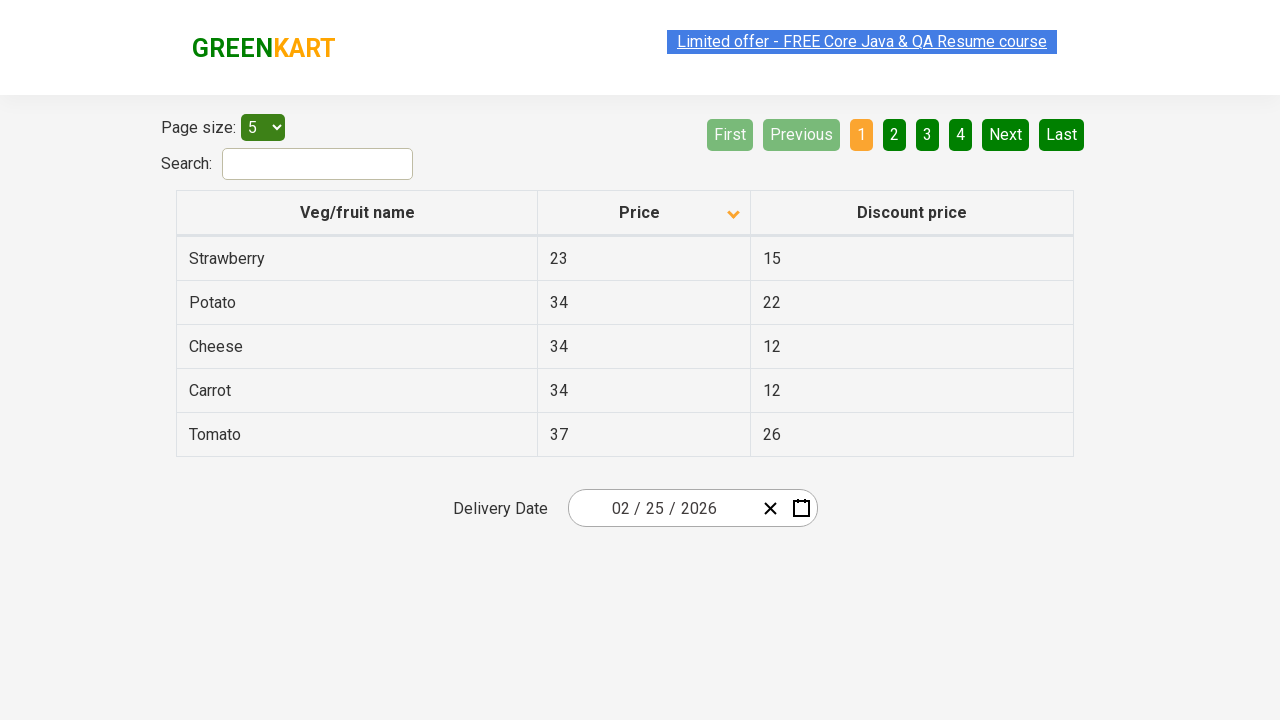

Clicked on second column header again to reverse sort at (644, 213) on tr th:nth-child(2)
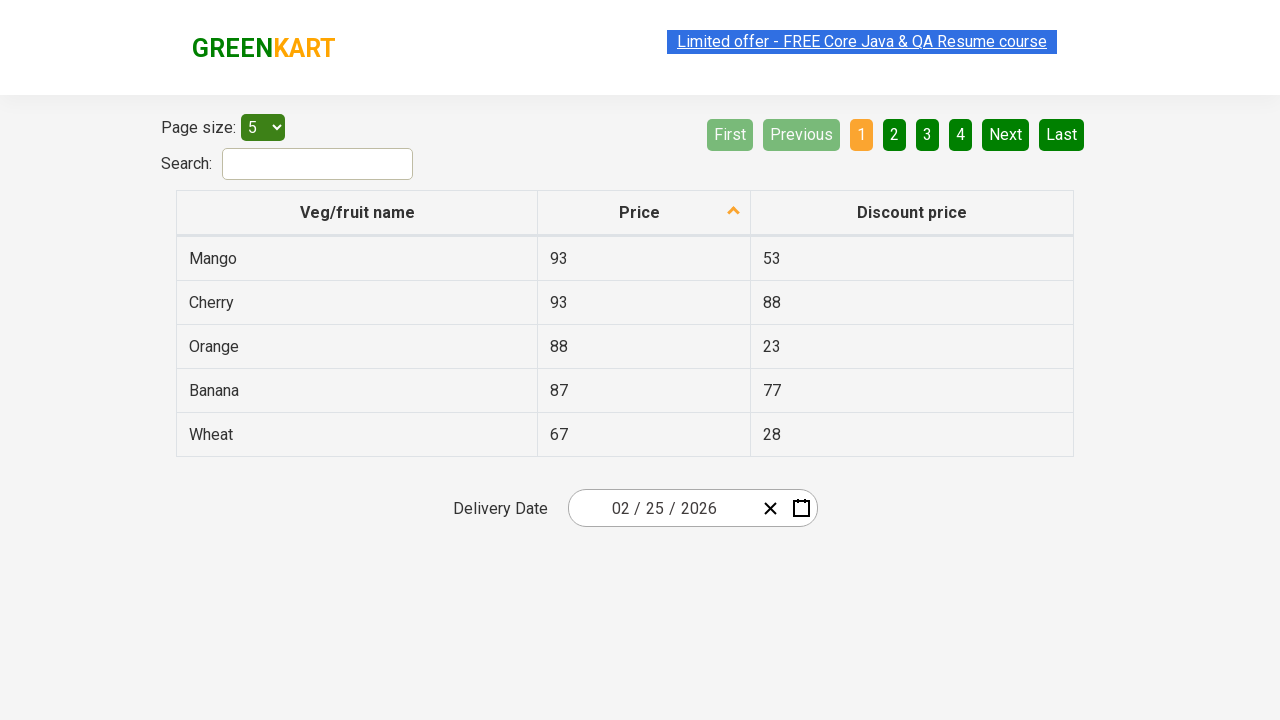

Waited for table to complete sorting
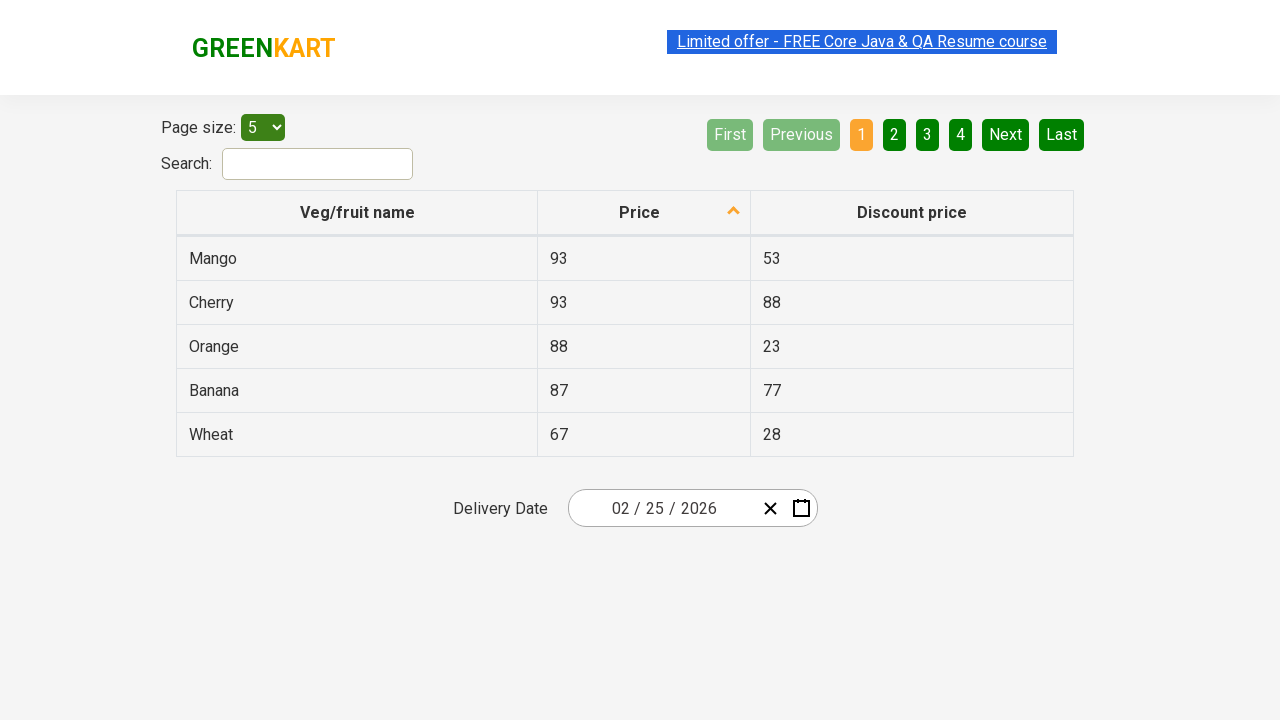

Retrieved all elements from second column
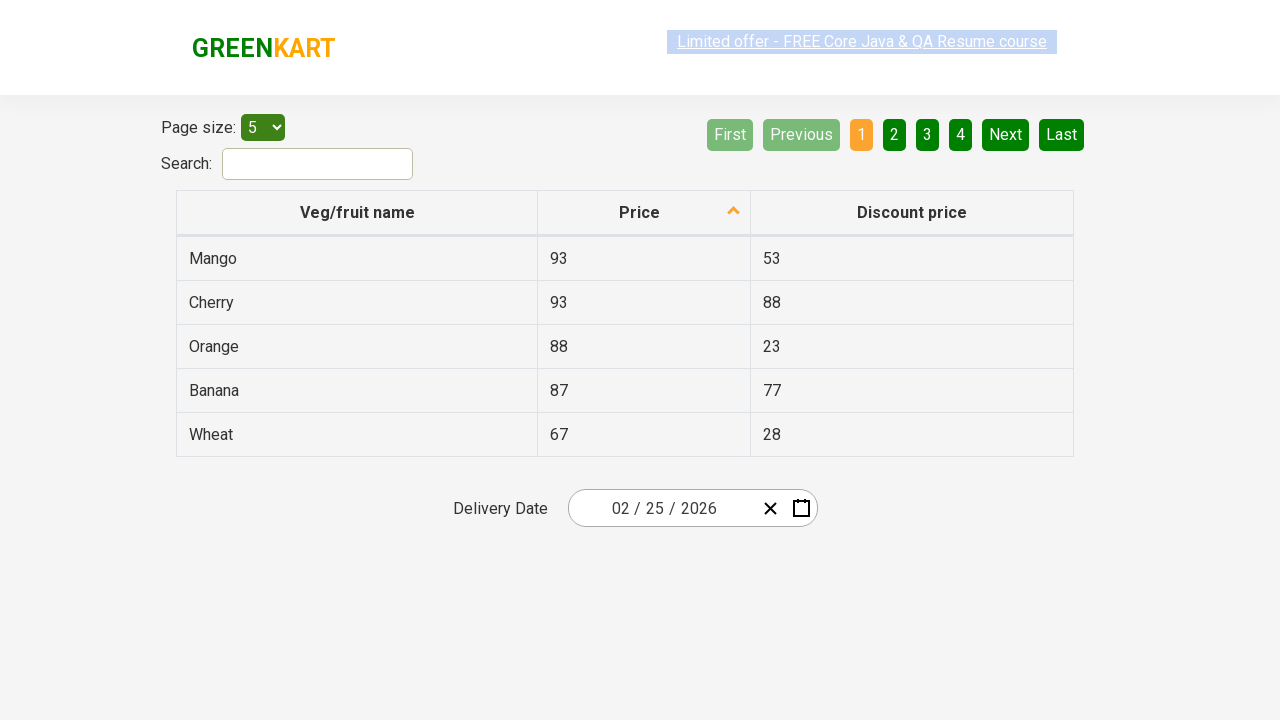

Verified that column elements are present in the table
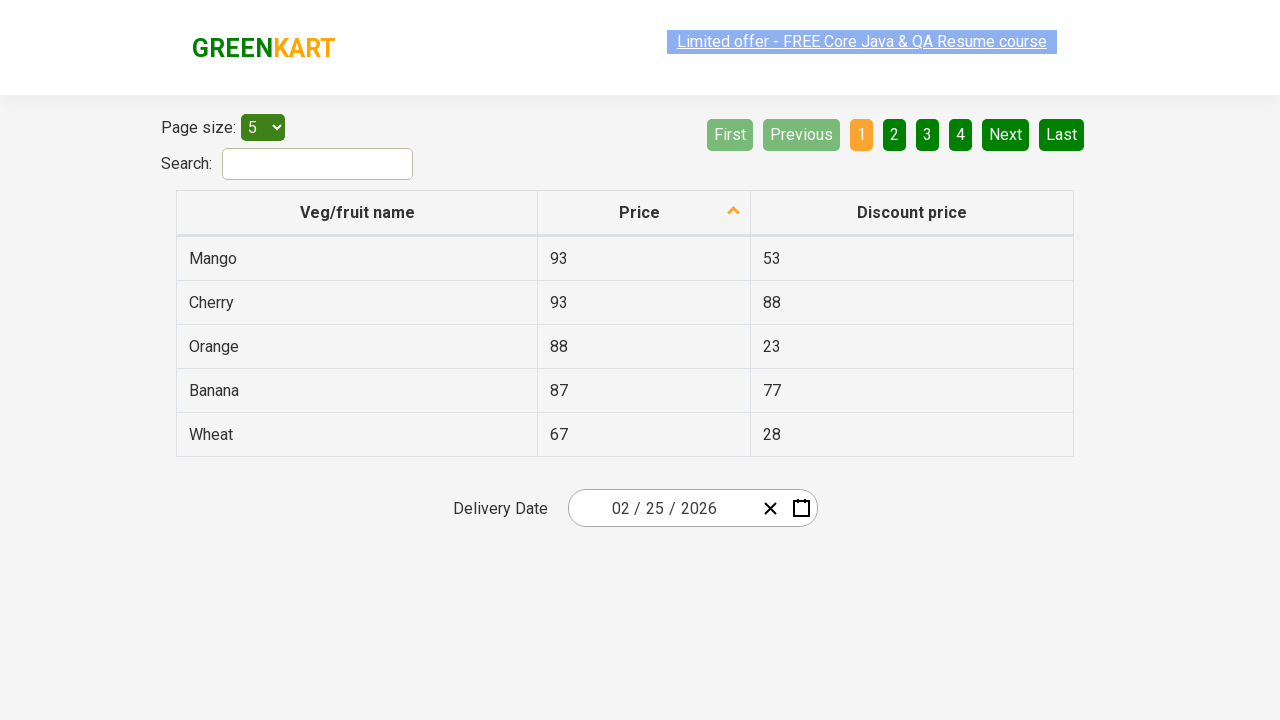

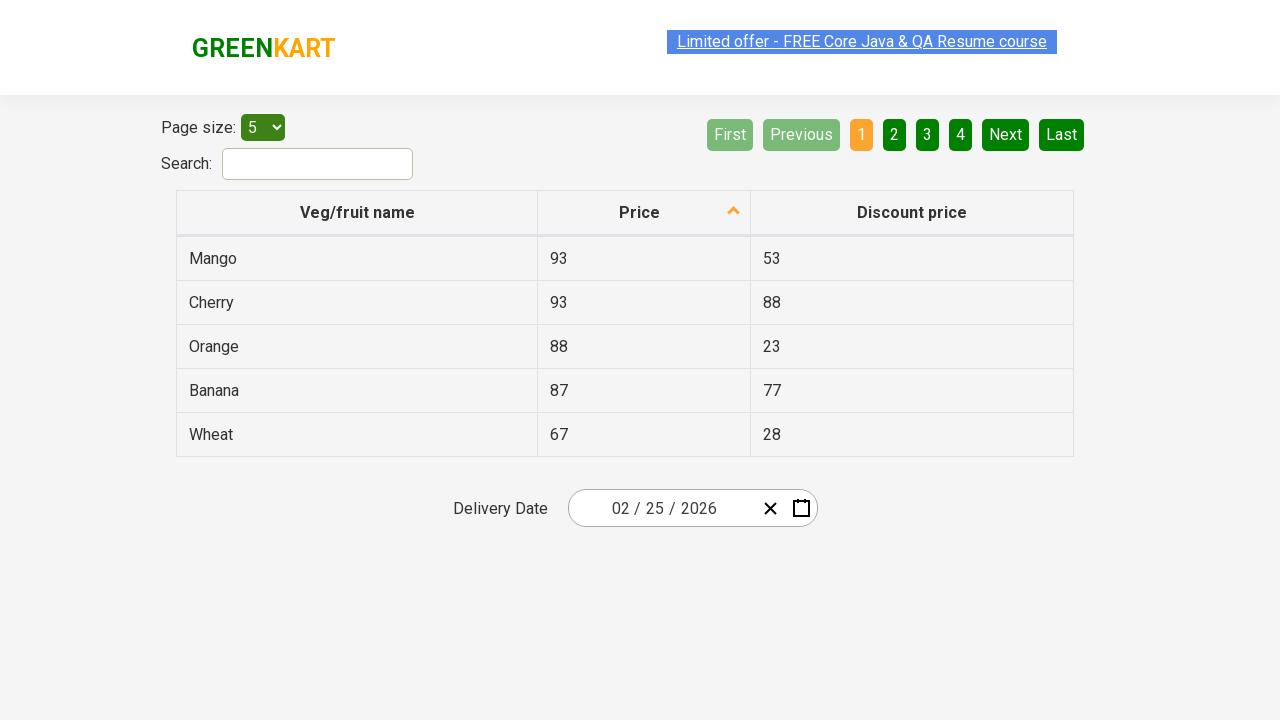